Tests JavaScript alert handling on DemoQA website, including simple alerts, timed alerts, confirm dialogs (with dismiss), and prompt dialogs (with text input).

Starting URL: https://demoqa.com/alerts

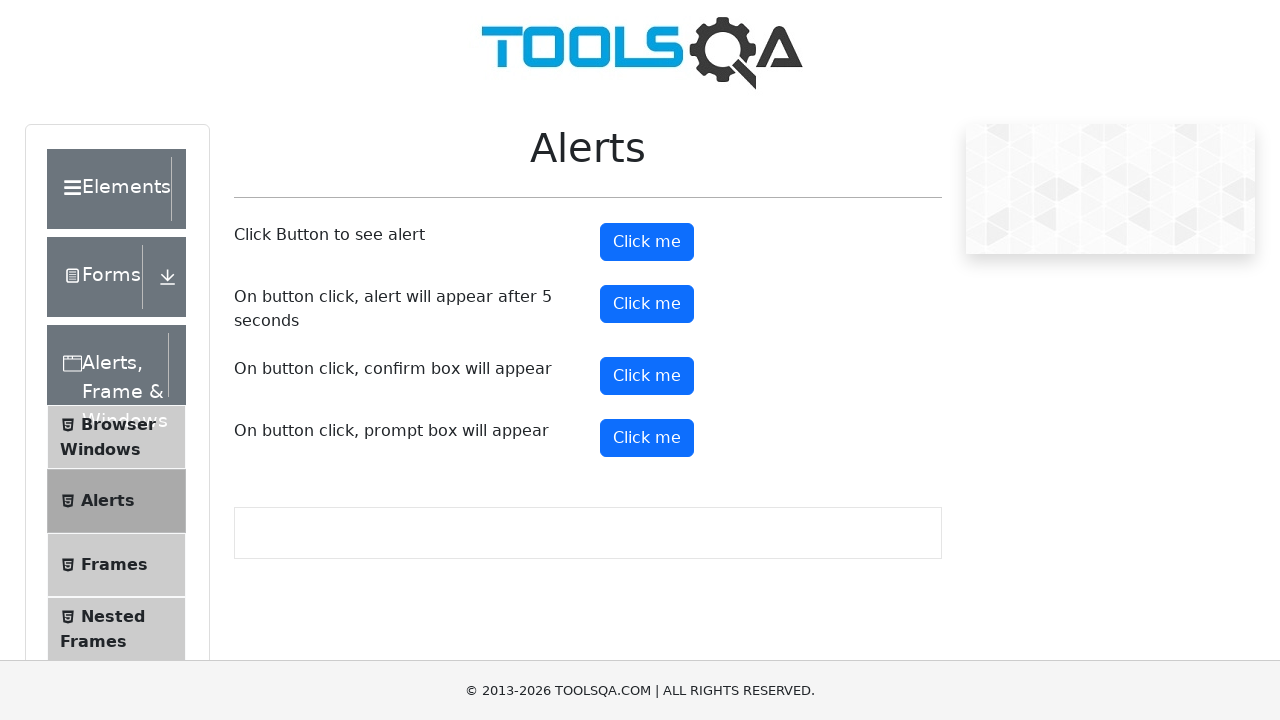

Set up dialog handler to accept simple alert
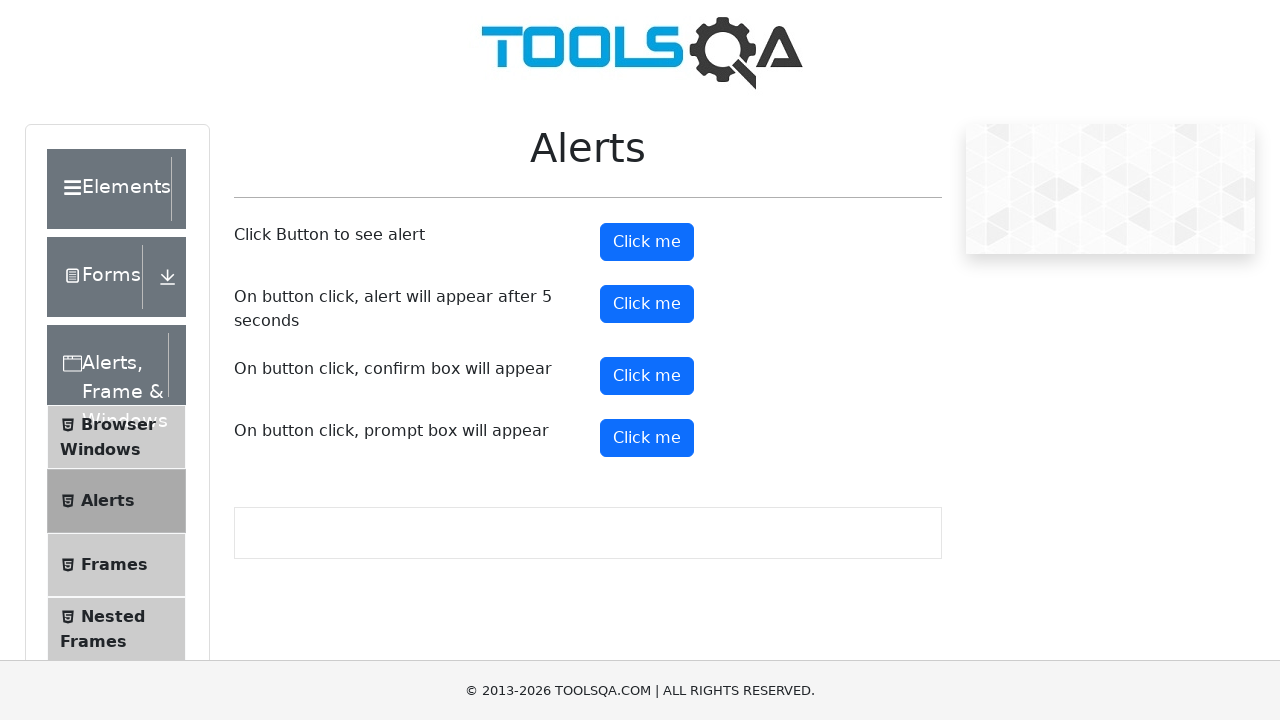

Clicked simple alert button at (647, 242) on #alertButton
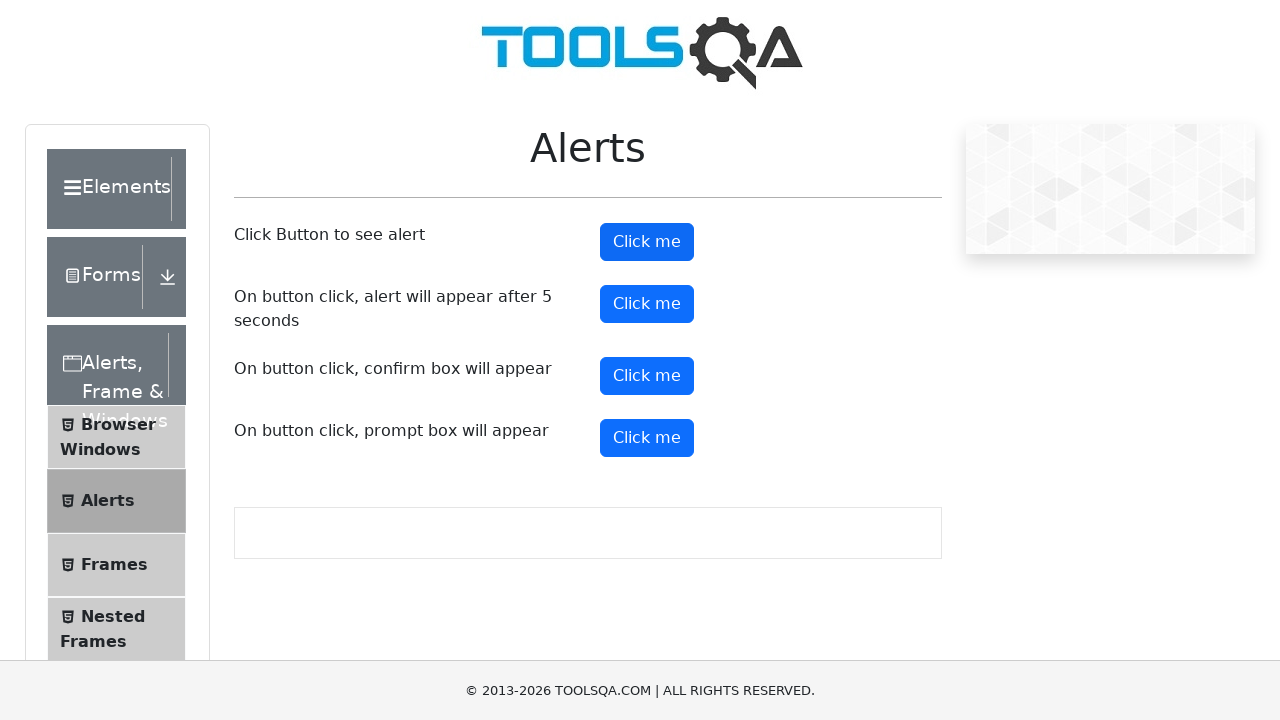

Set up dialog handler to accept timed alert
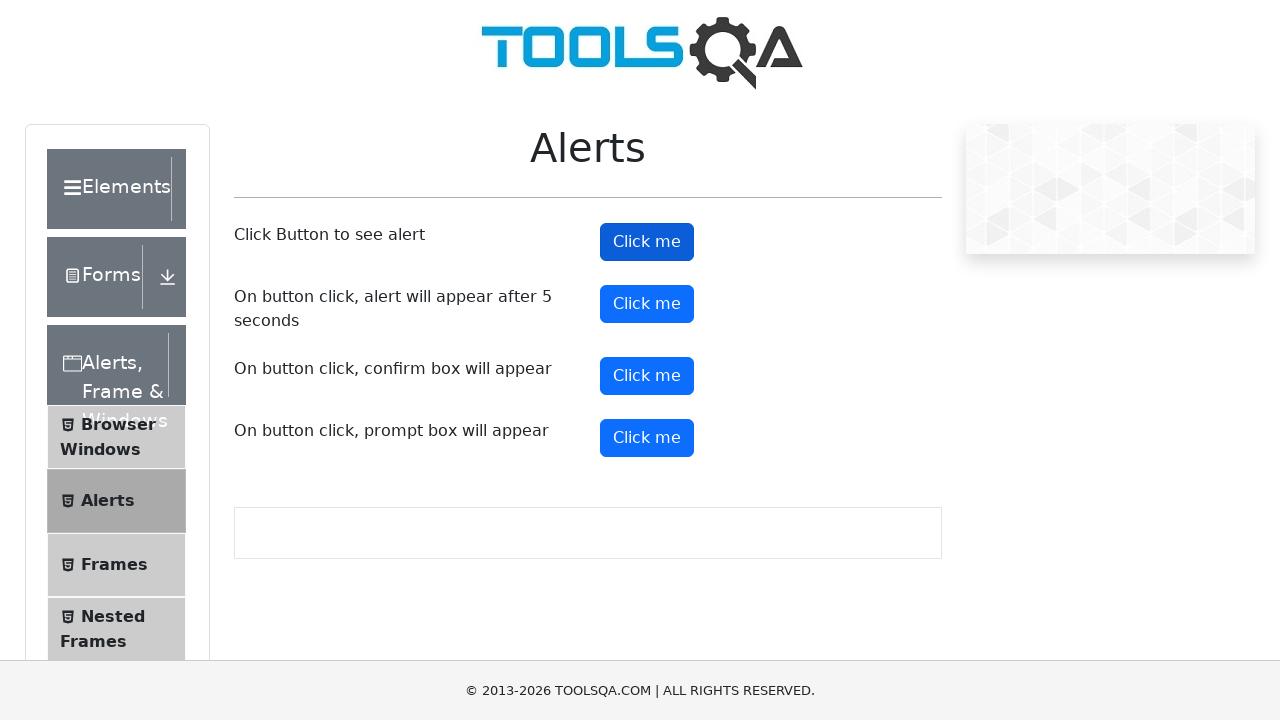

Clicked timer alert button at (647, 304) on #timerAlertButton
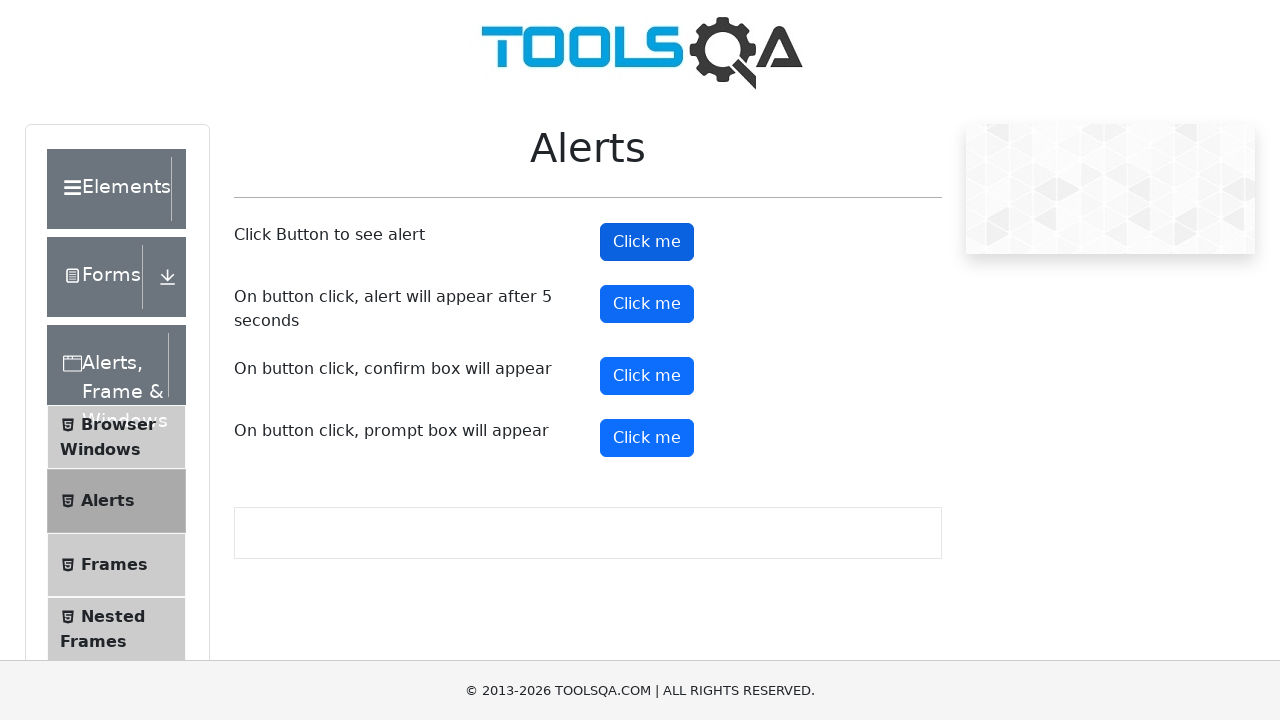

Waited 6 seconds for timed alert to appear and be handled
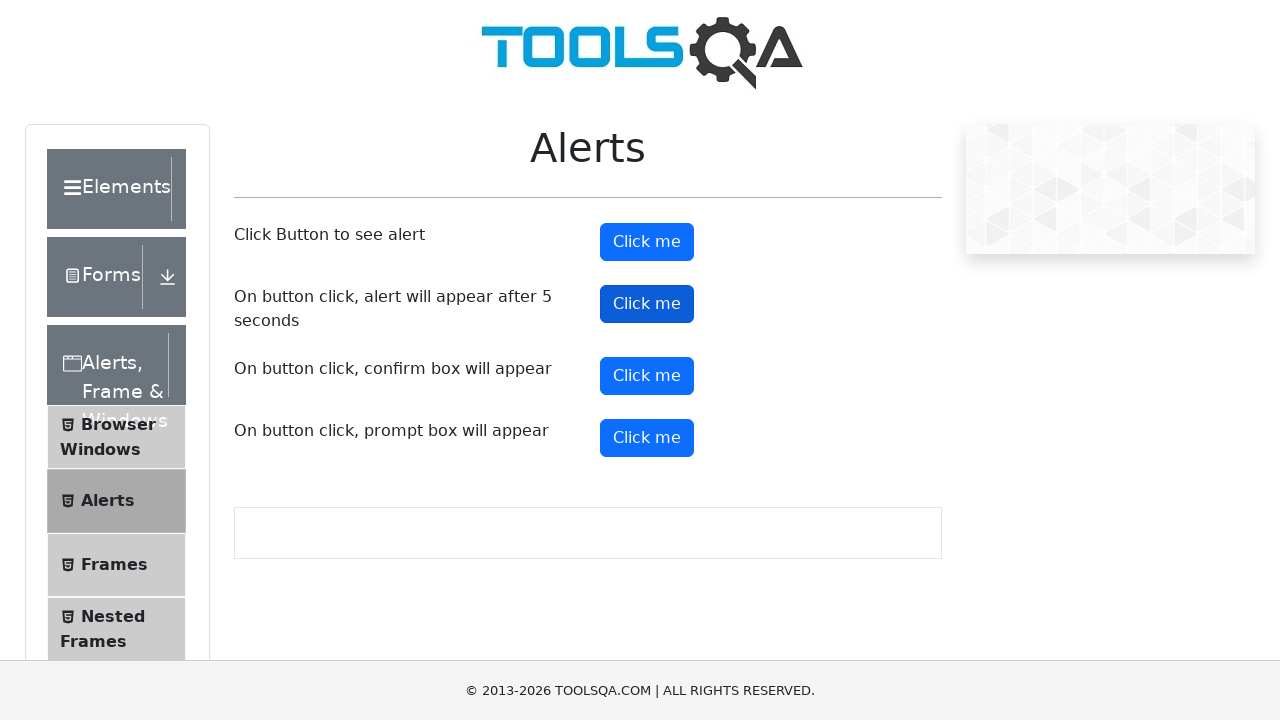

Set up dialog handler to dismiss confirm dialog
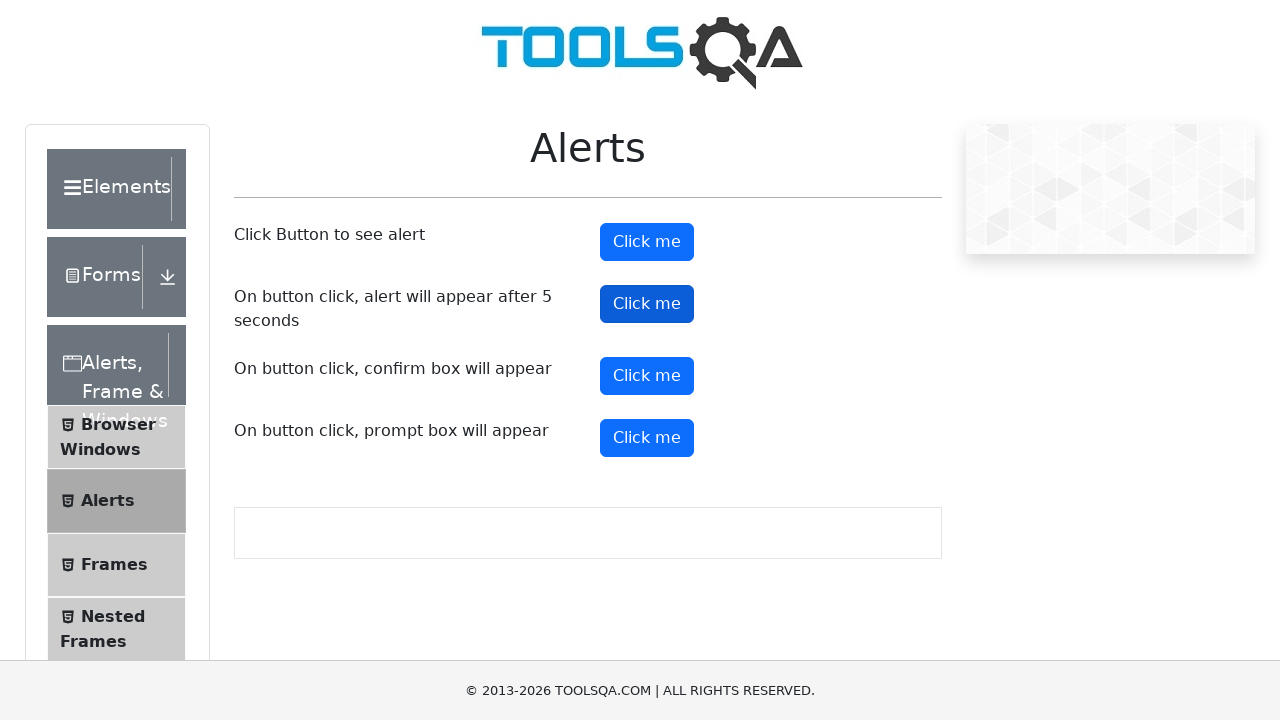

Clicked confirm button at (647, 376) on #confirmButton
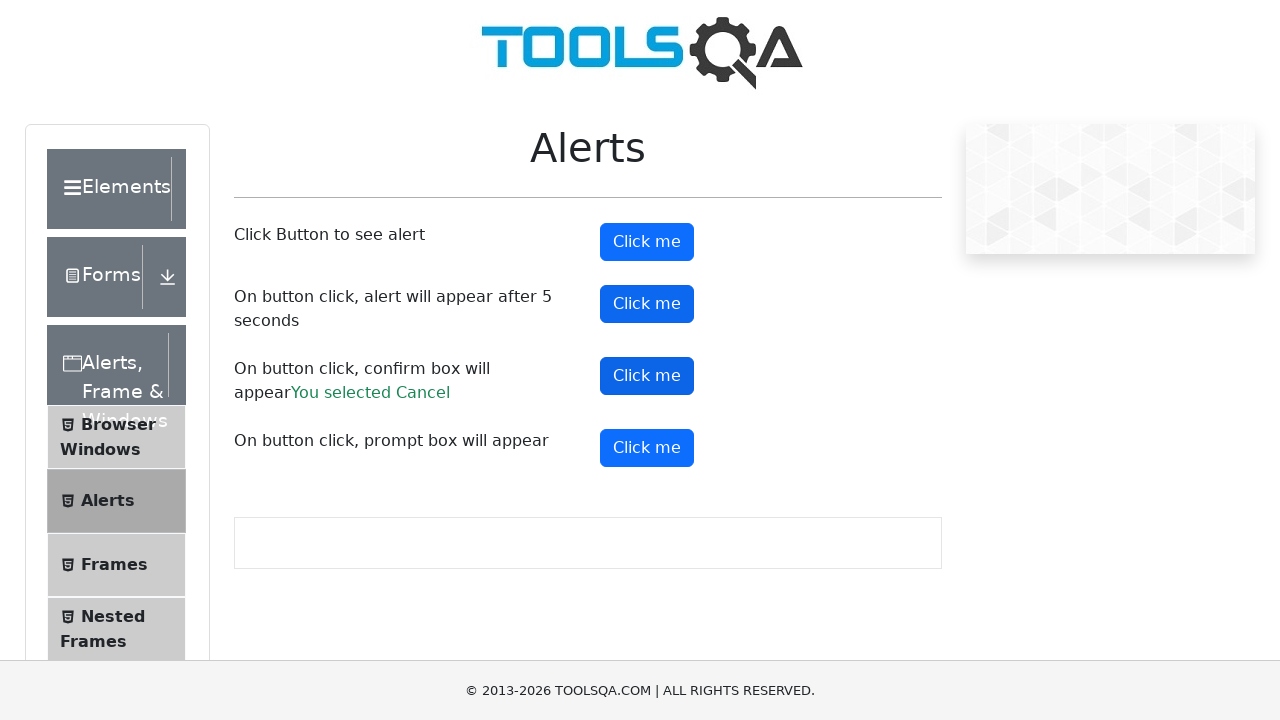

Confirm result appeared after dismissing dialog
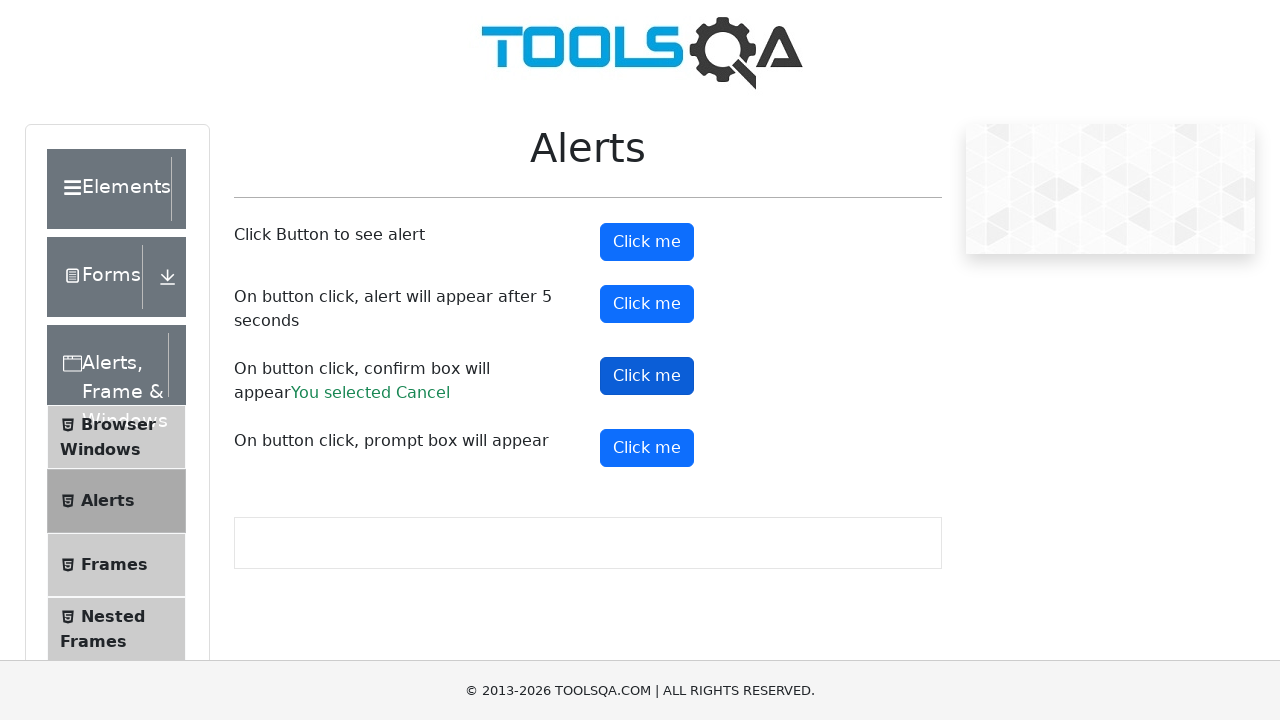

Set up dialog handler to accept prompt dialog with text 'Master panda'
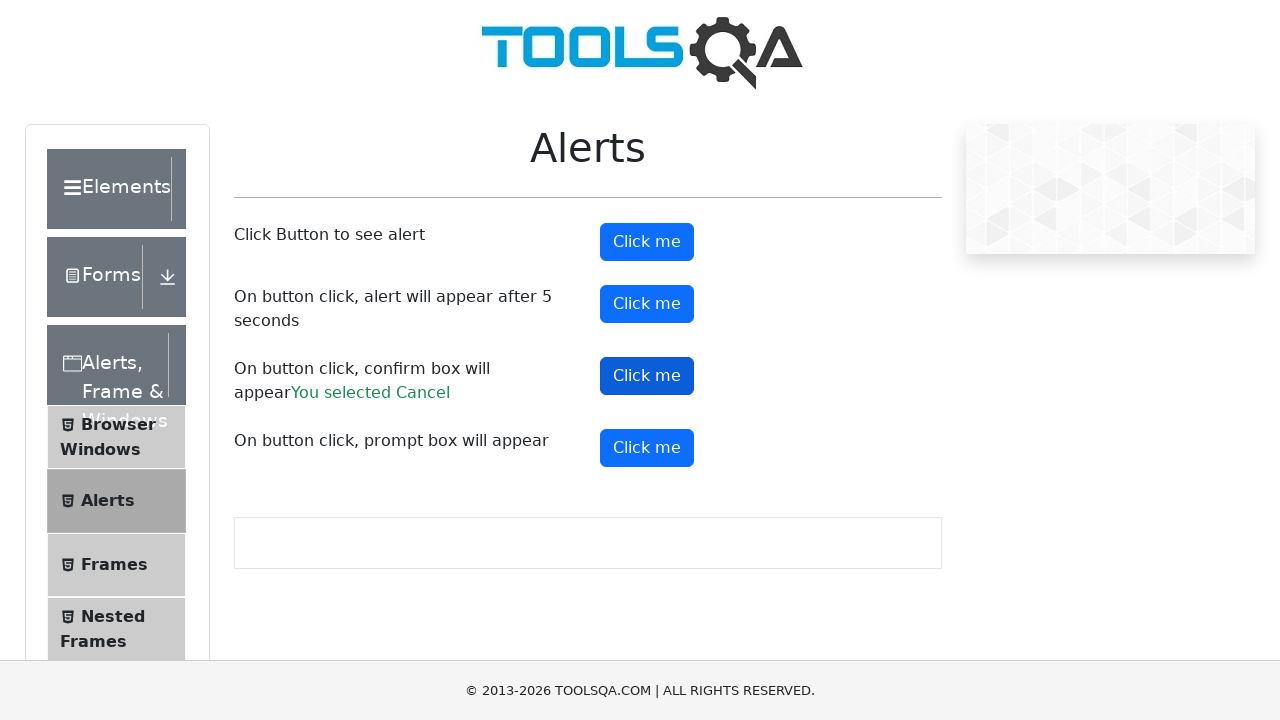

Clicked prompt button at (647, 448) on #promtButton
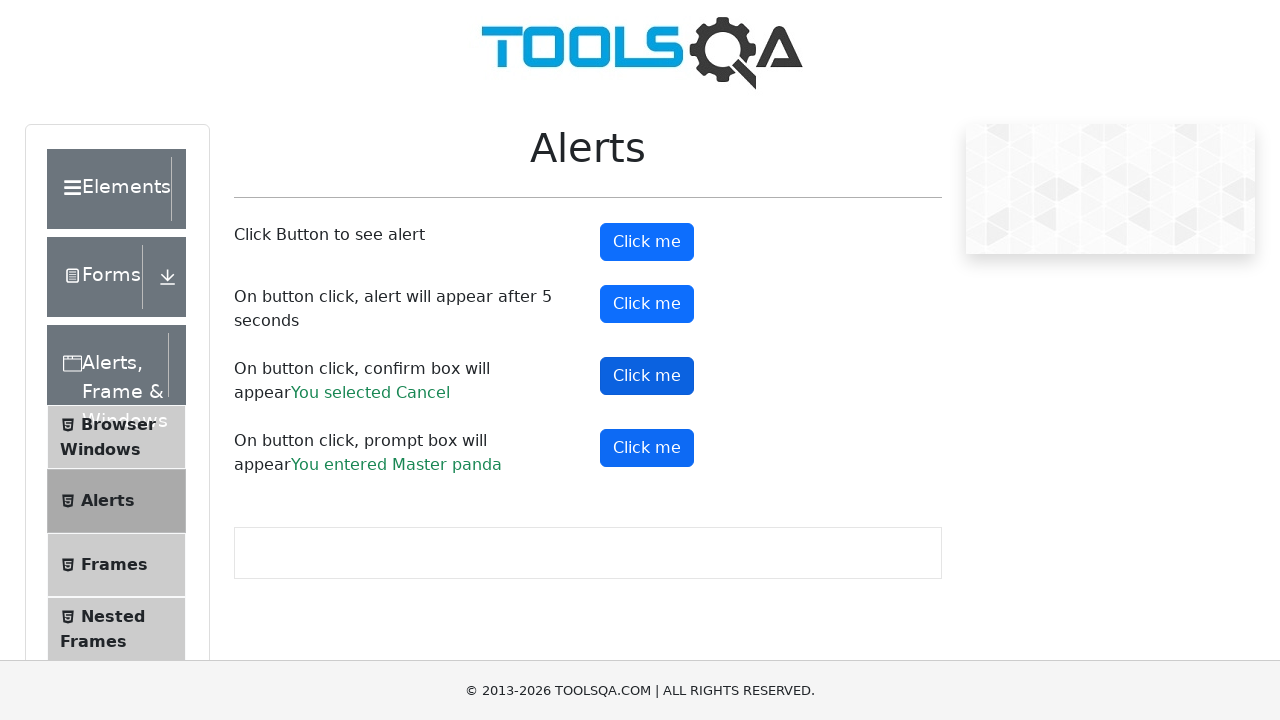

Prompt result appeared after submitting text in prompt dialog
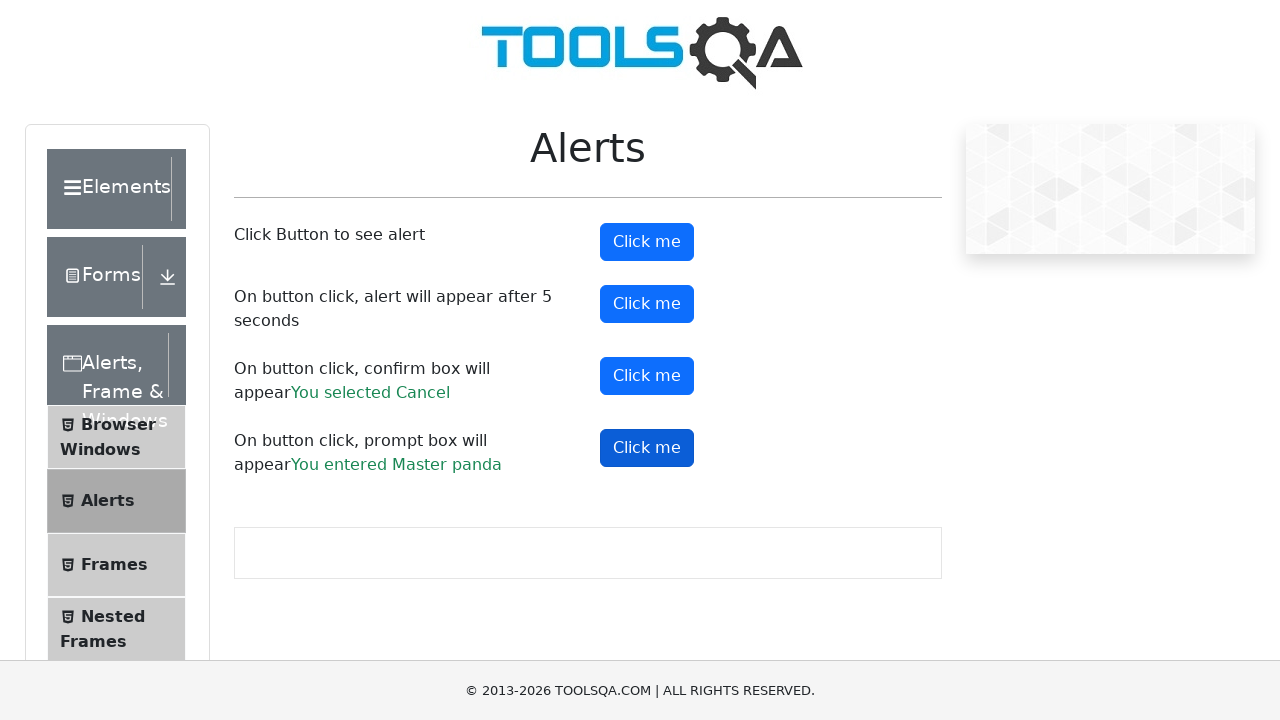

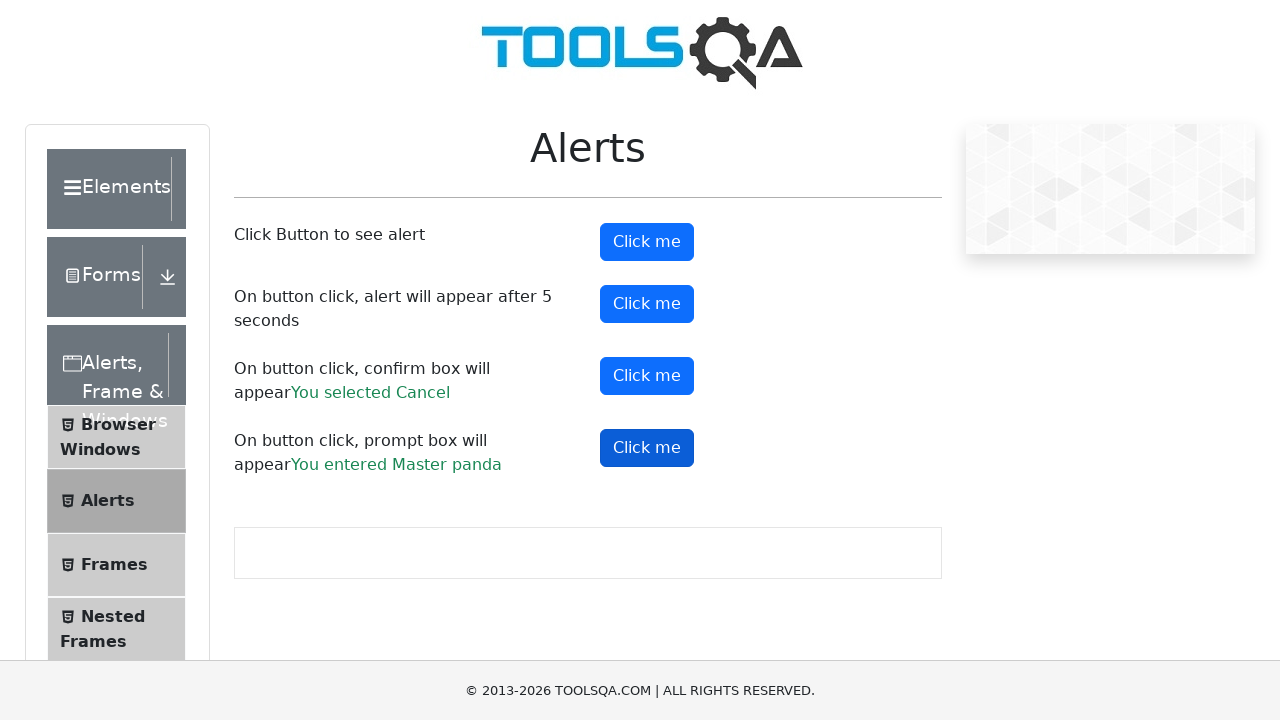